Tests JavaScript alert handling by clicking a button to trigger an alert, accepting it, and verifying the result message

Starting URL: https://the-internet.herokuapp.com/javascript_alerts

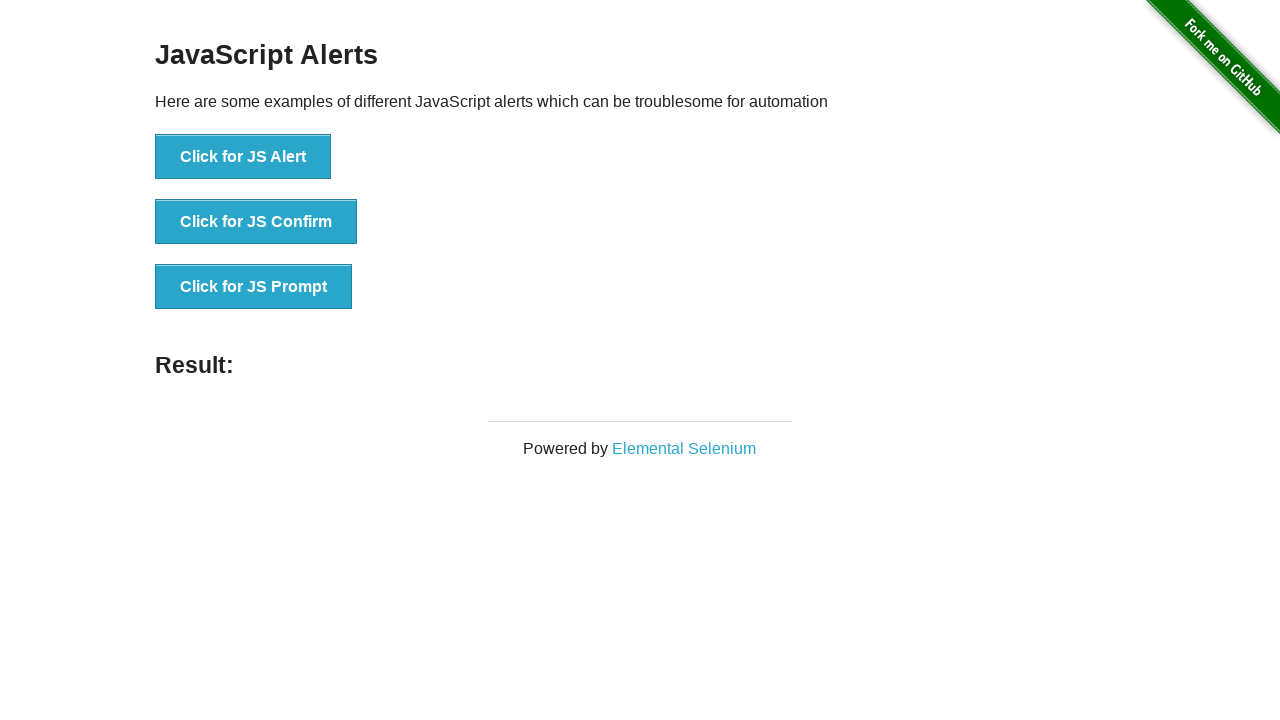

Clicked 'Click for JS Alert' button to trigger JavaScript alert at (243, 157) on text='Click for JS Alert'
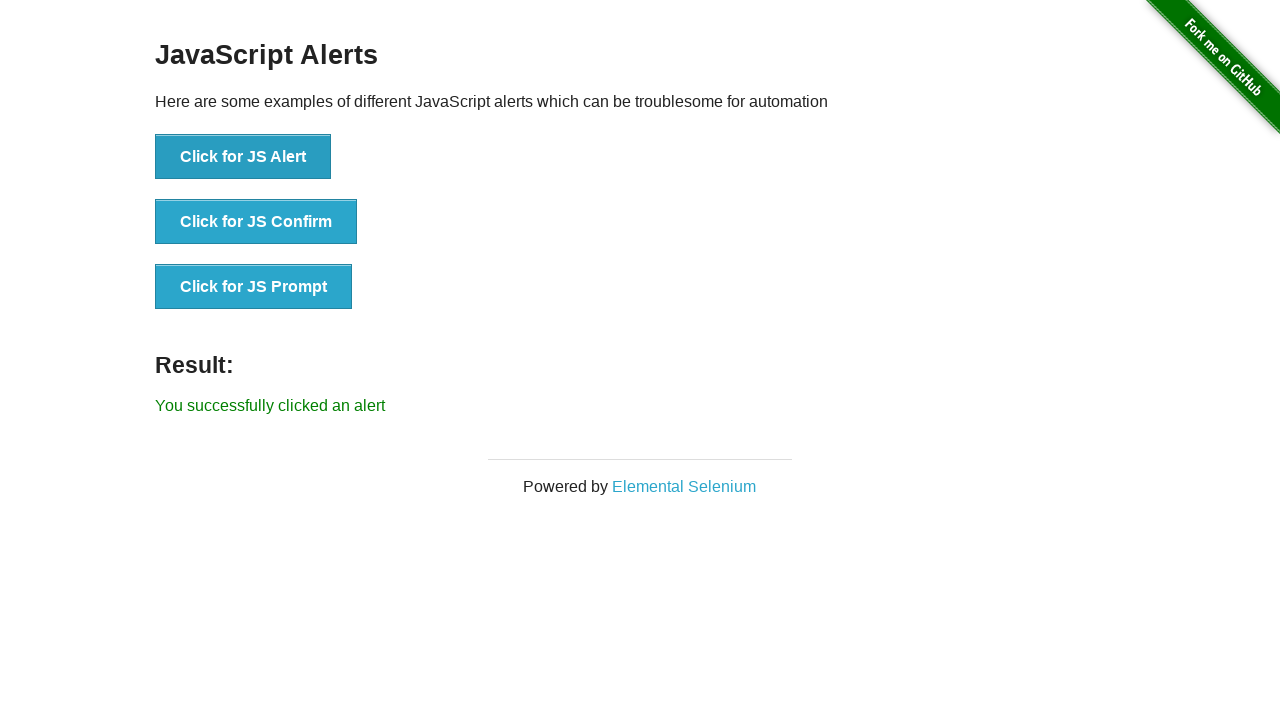

Set up dialog handler to automatically accept alerts
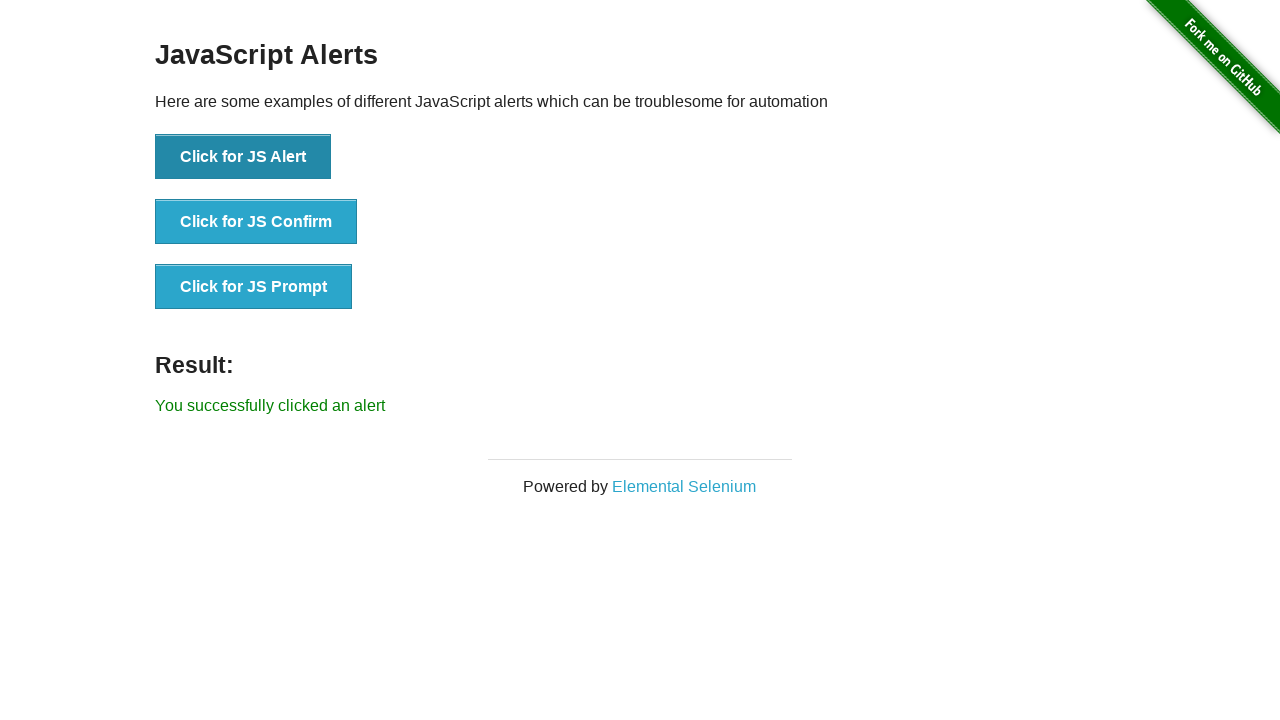

Clicked 'Click for JS Alert' button again to trigger alert with handler active at (243, 157) on text='Click for JS Alert'
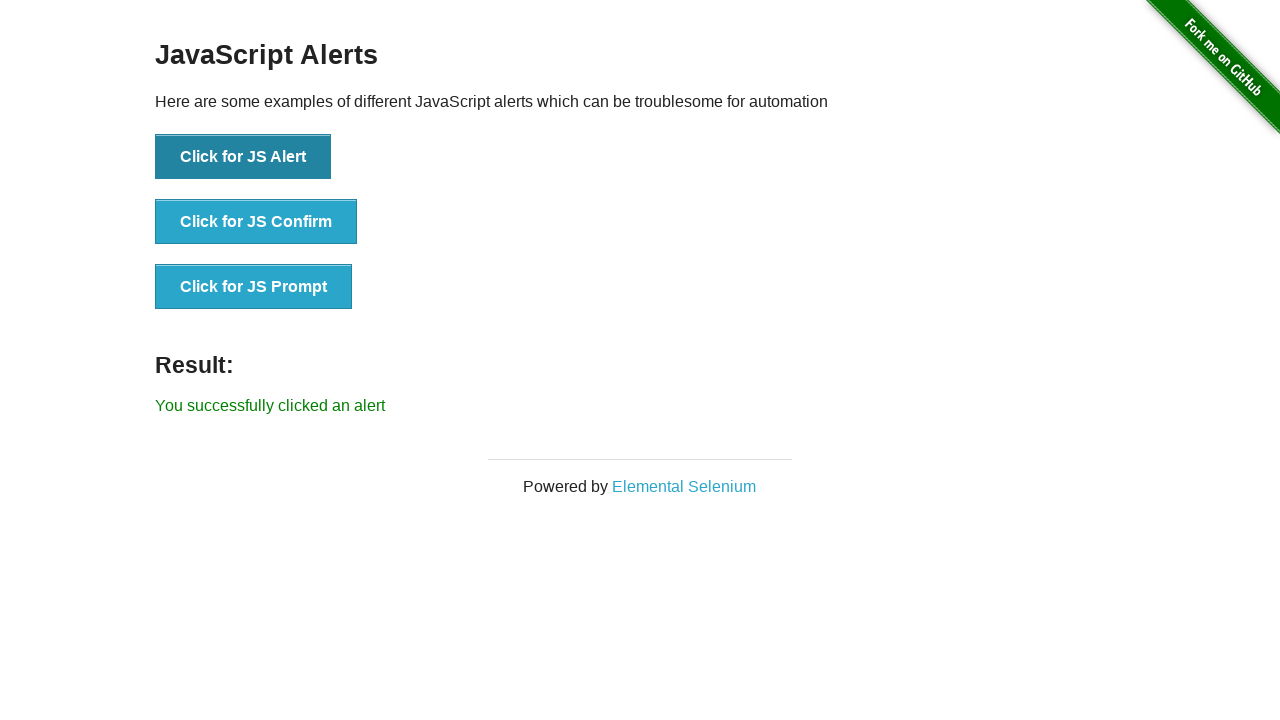

Located result element
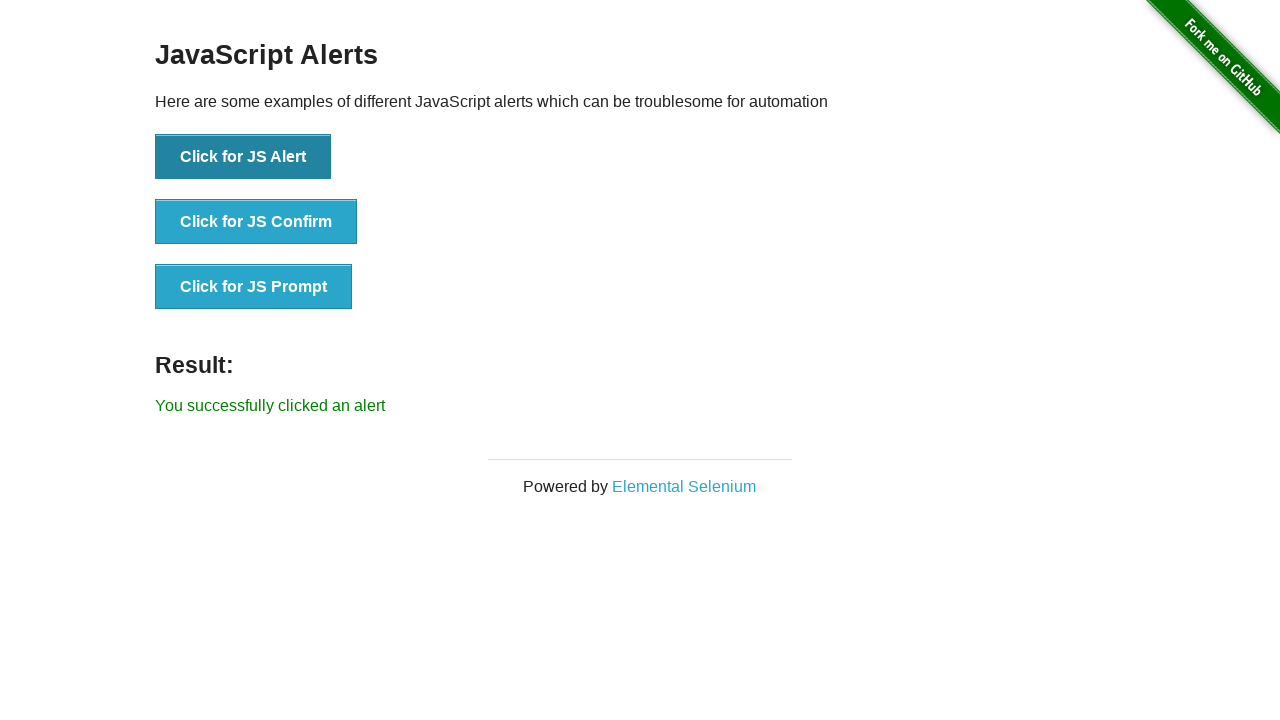

Verified result message: 'You successfully clicked an alert'
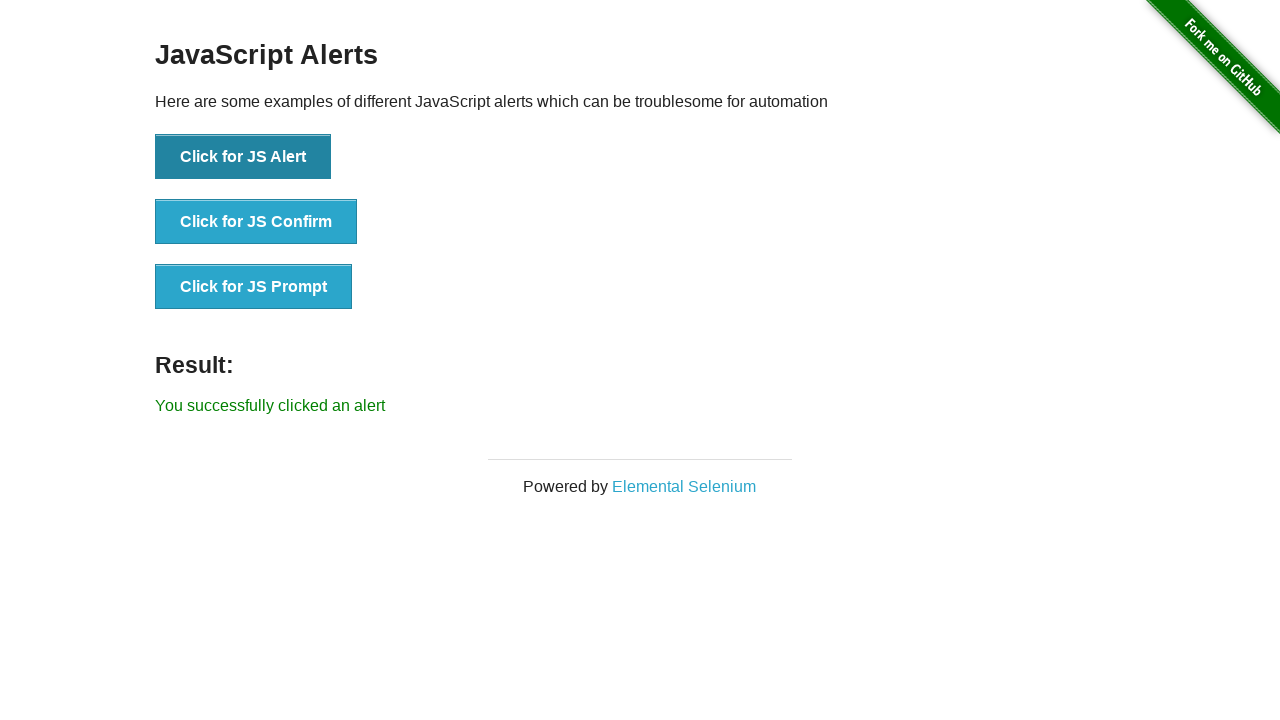

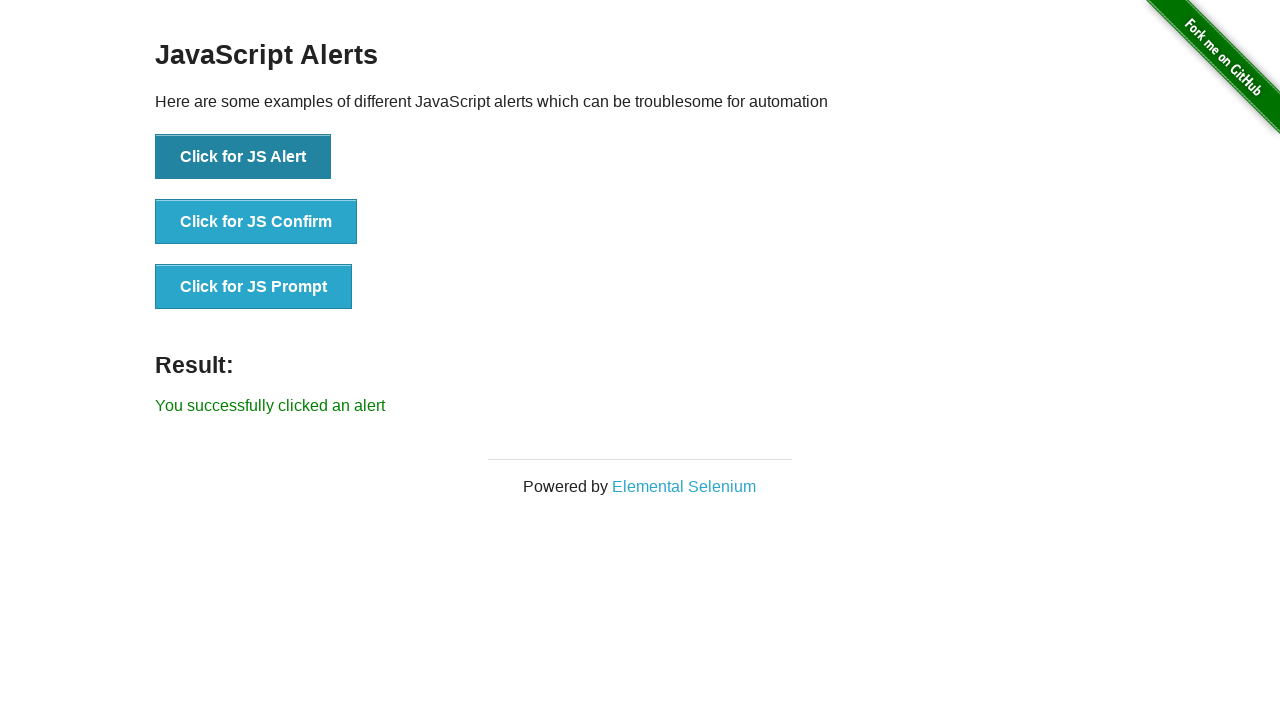